Tests that the past papers page loads with appropriate heading

Starting URL: https://campusaxis.site/past-papers

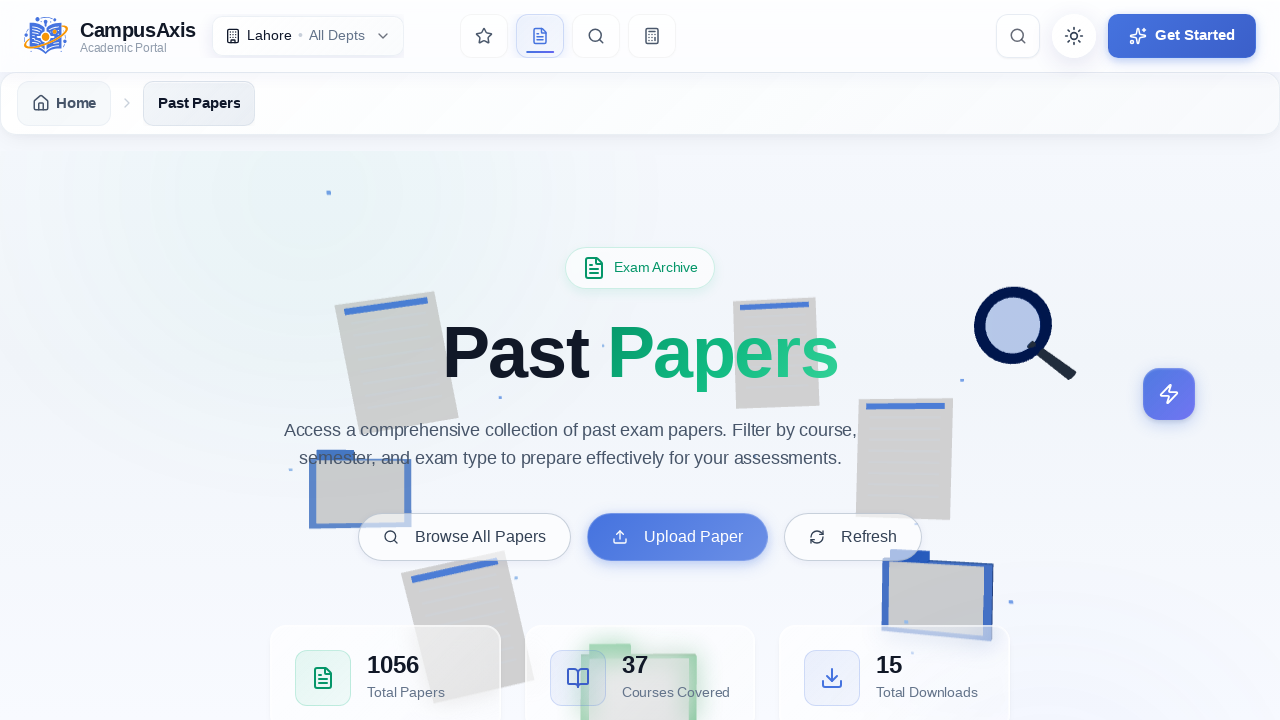

Navigated to past papers page
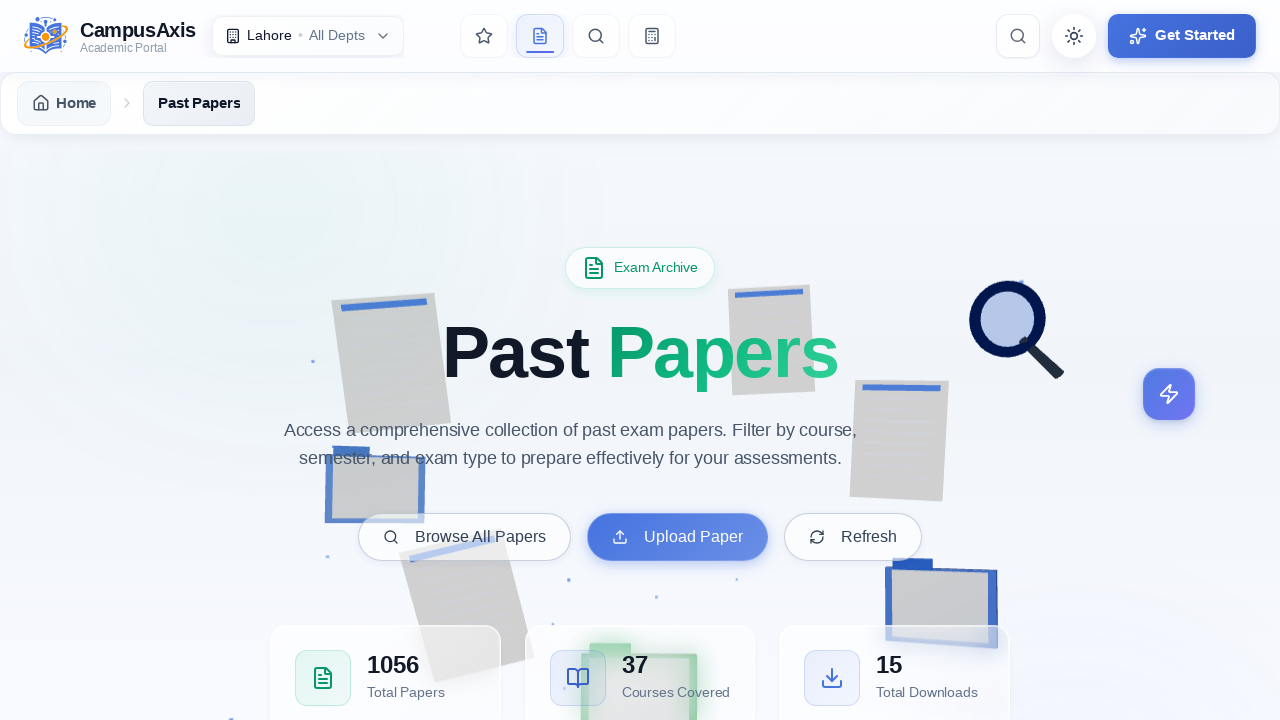

Past papers page heading loaded
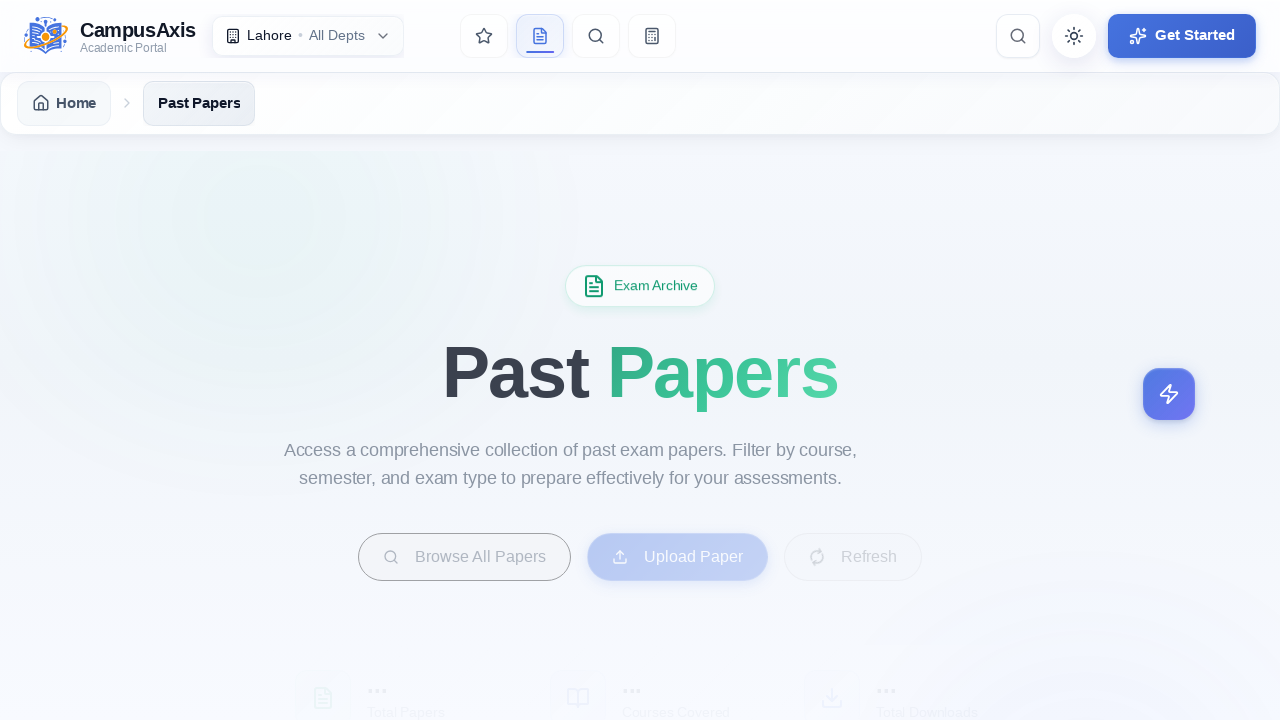

Verified h1 heading is visible on past papers page
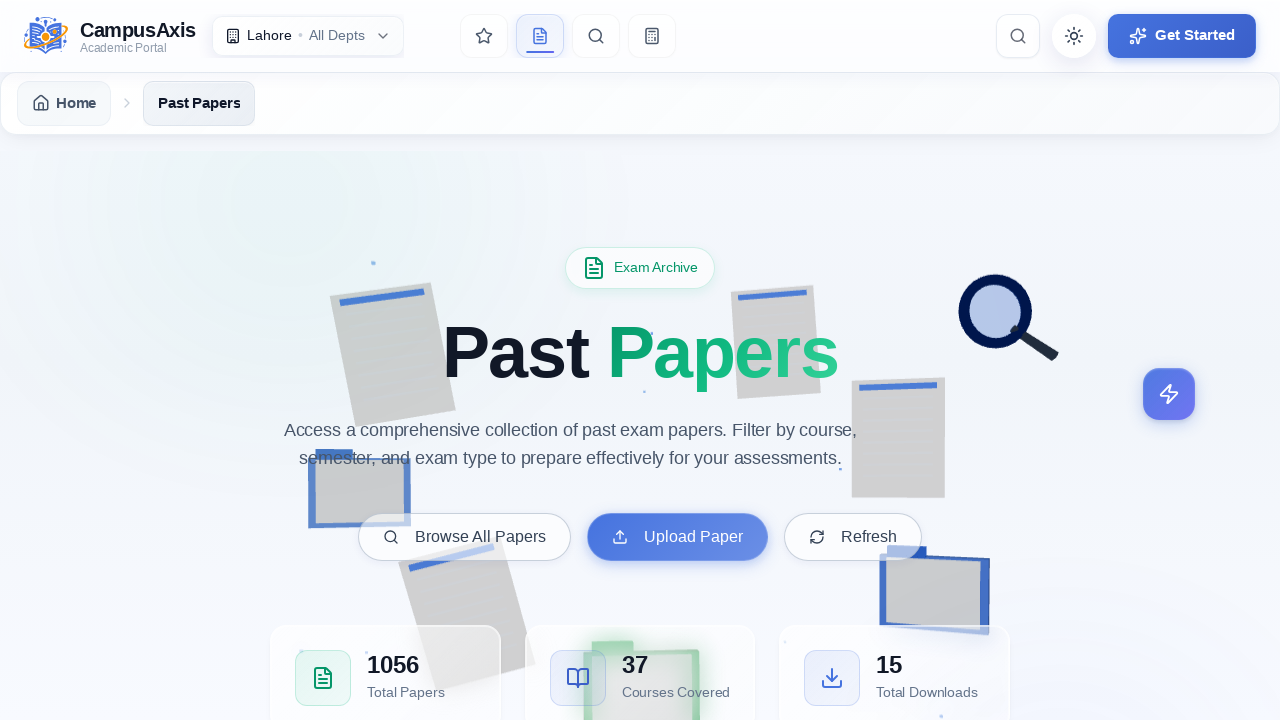

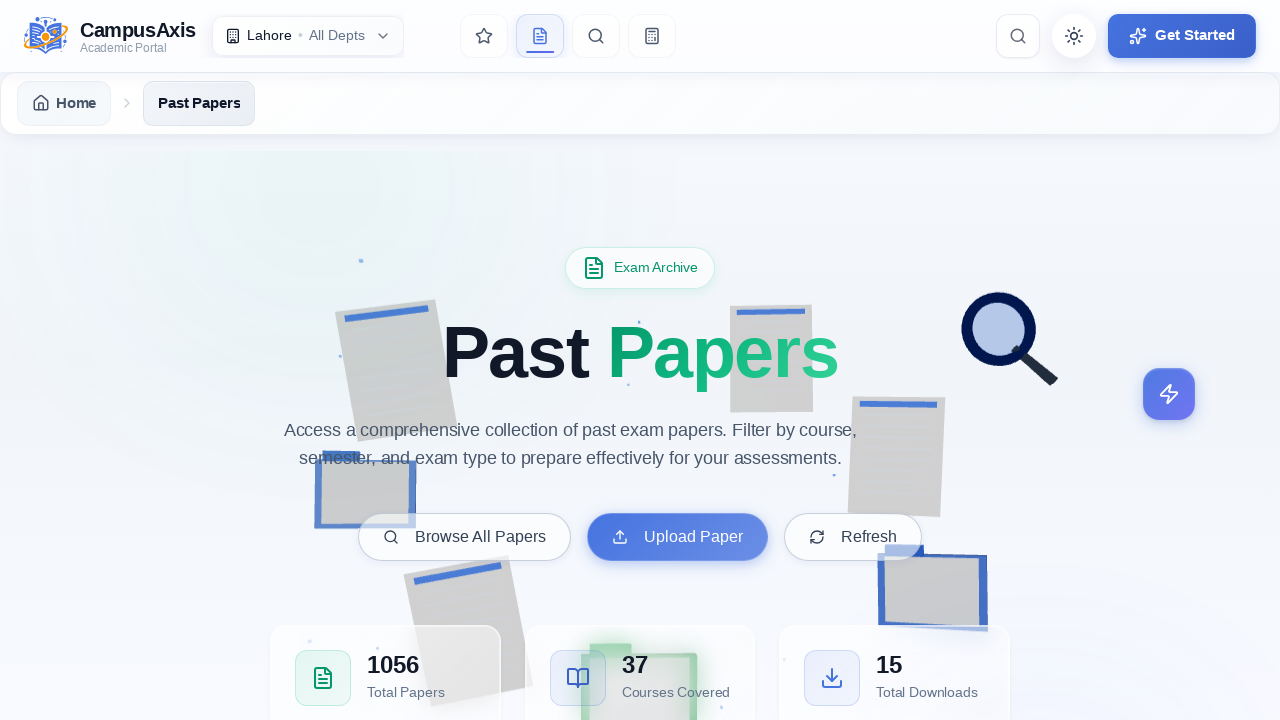